Tests element enabled/disabled states by checking various form elements and interacting with enabled ones

Starting URL: https://automationfc.github.io/basic-form/index.html

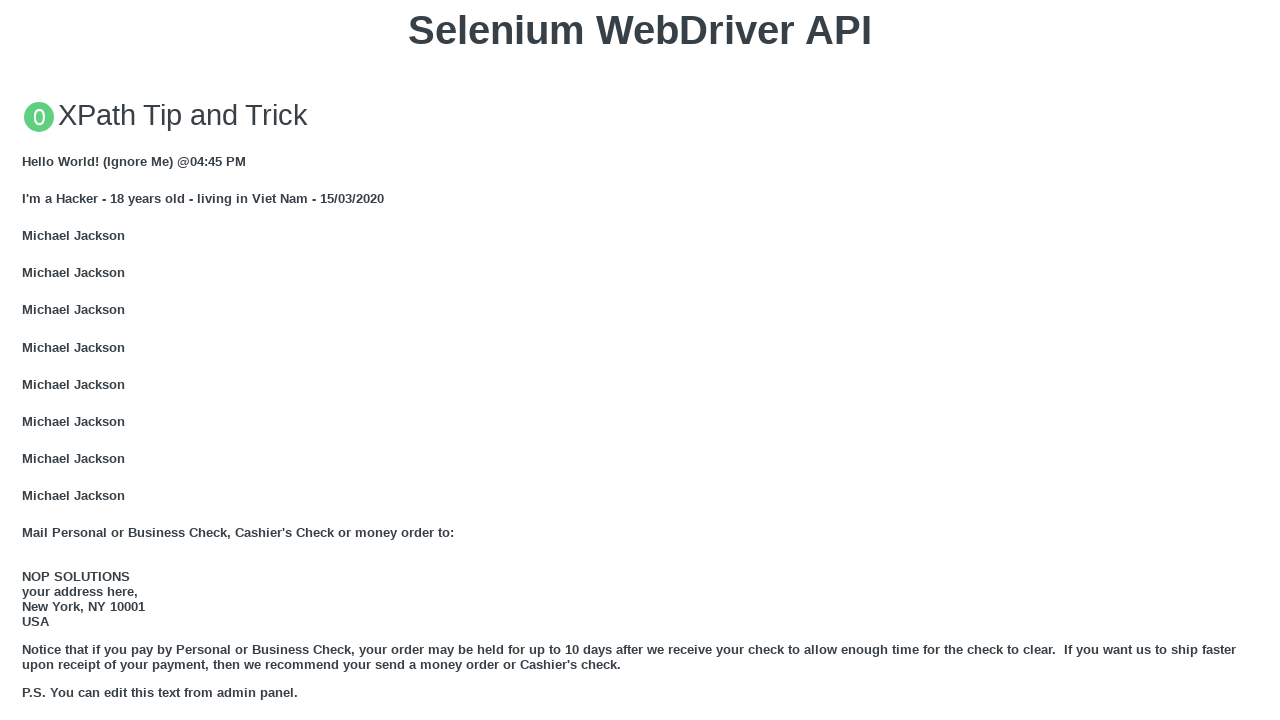

Email textbox is enabled
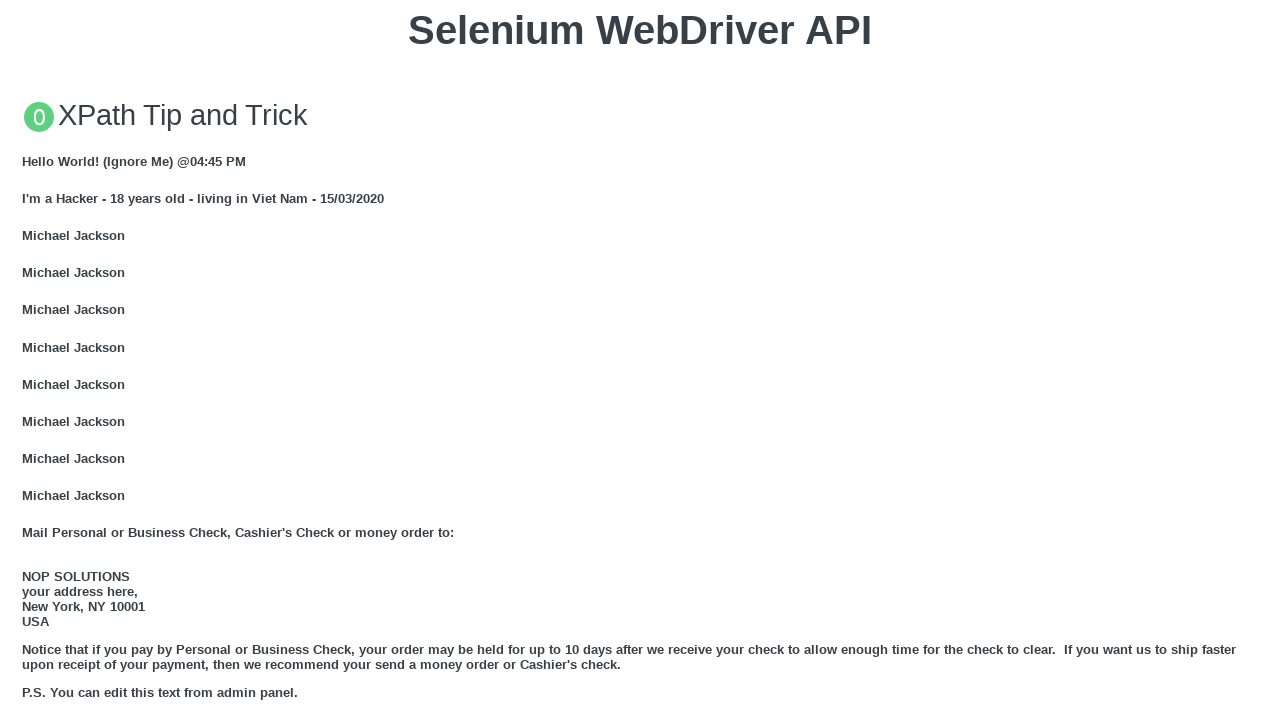

Filled email textbox with 'Automation Testing' on xpath=//input[@id='email']
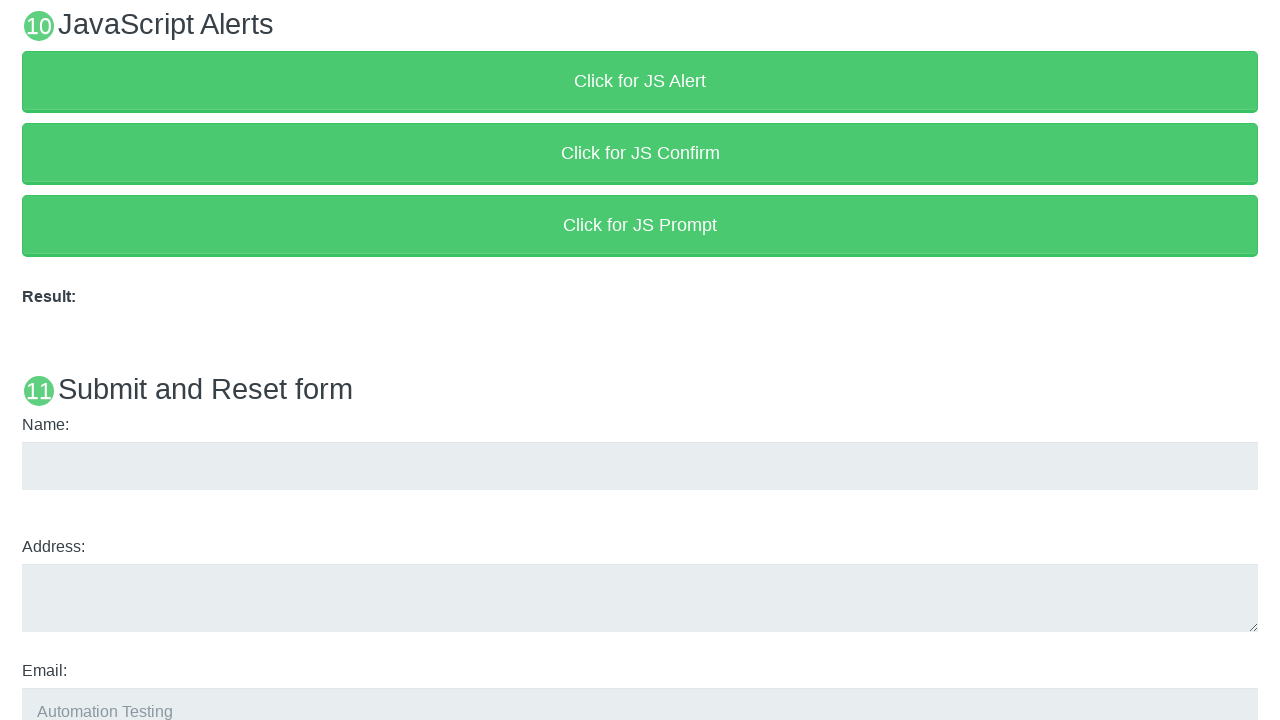

Education textarea is enabled
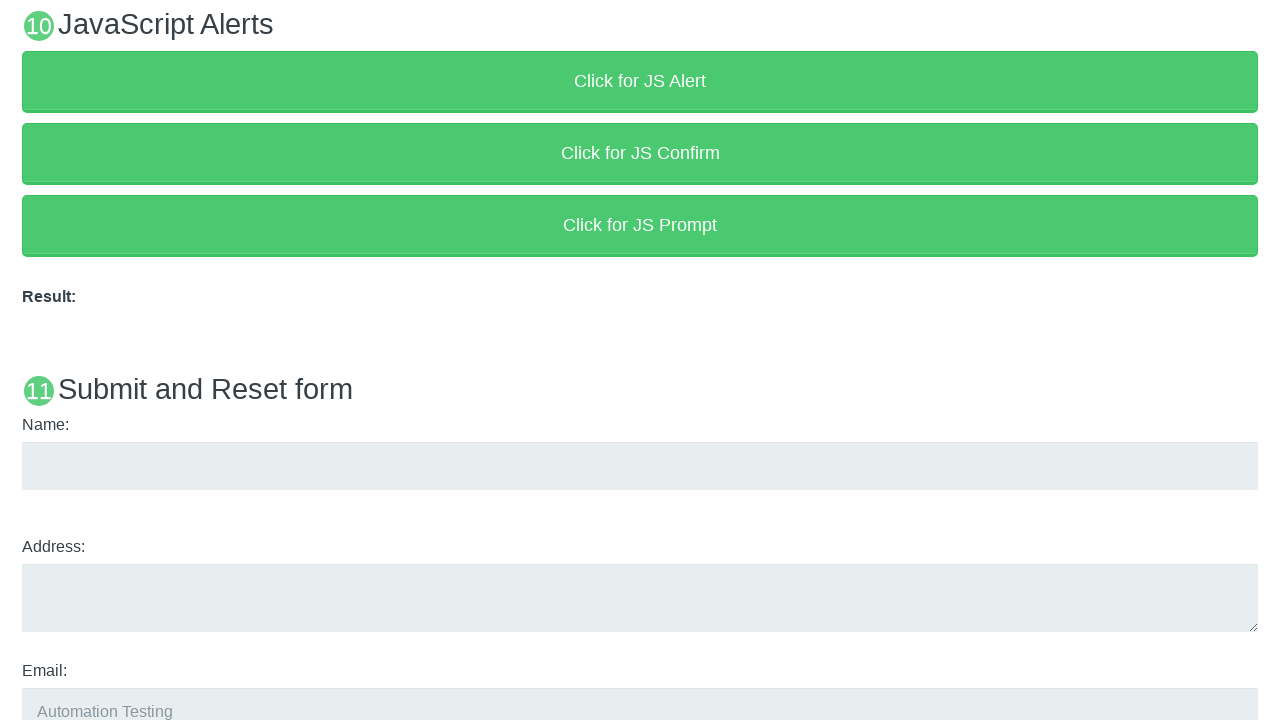

Filled education textarea with 'Automation Testing' on xpath=//textarea[@id='edu']
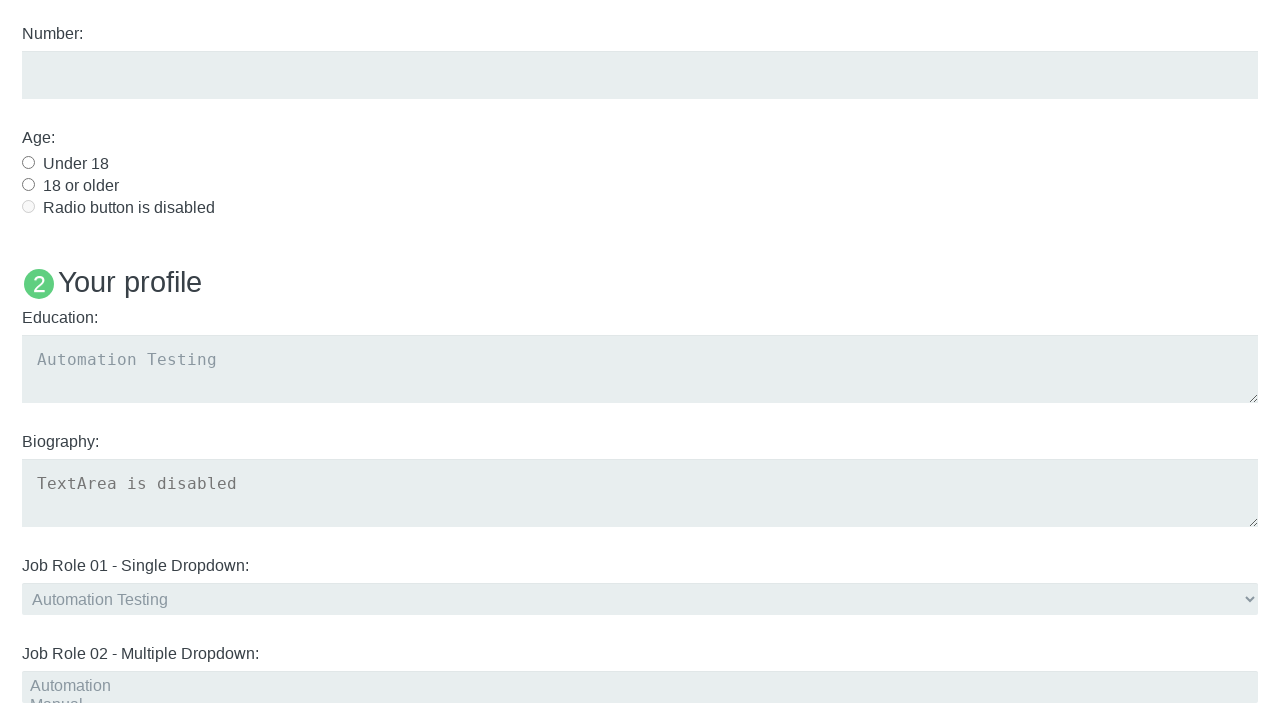

Age radio button (under_18) is enabled
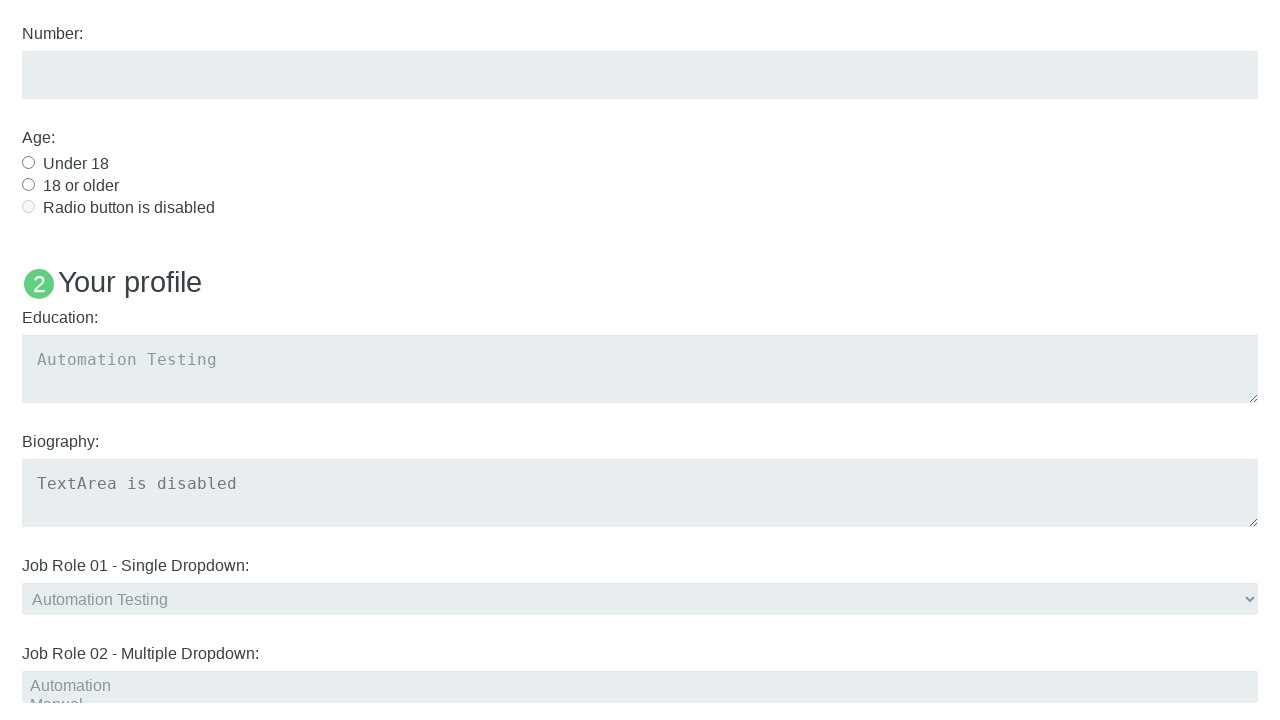

Clicked age radio button (under_18) at (28, 162) on xpath=//input[@id='under_18']
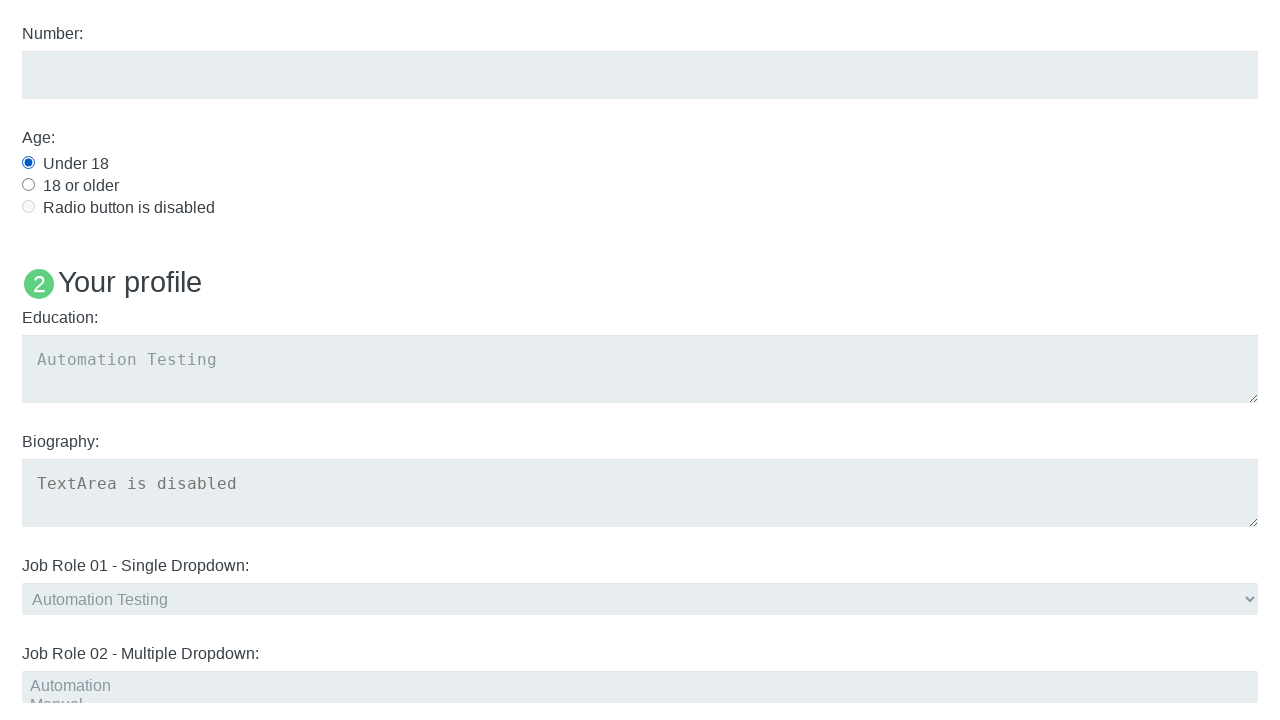

Verified User5 name heading is visible
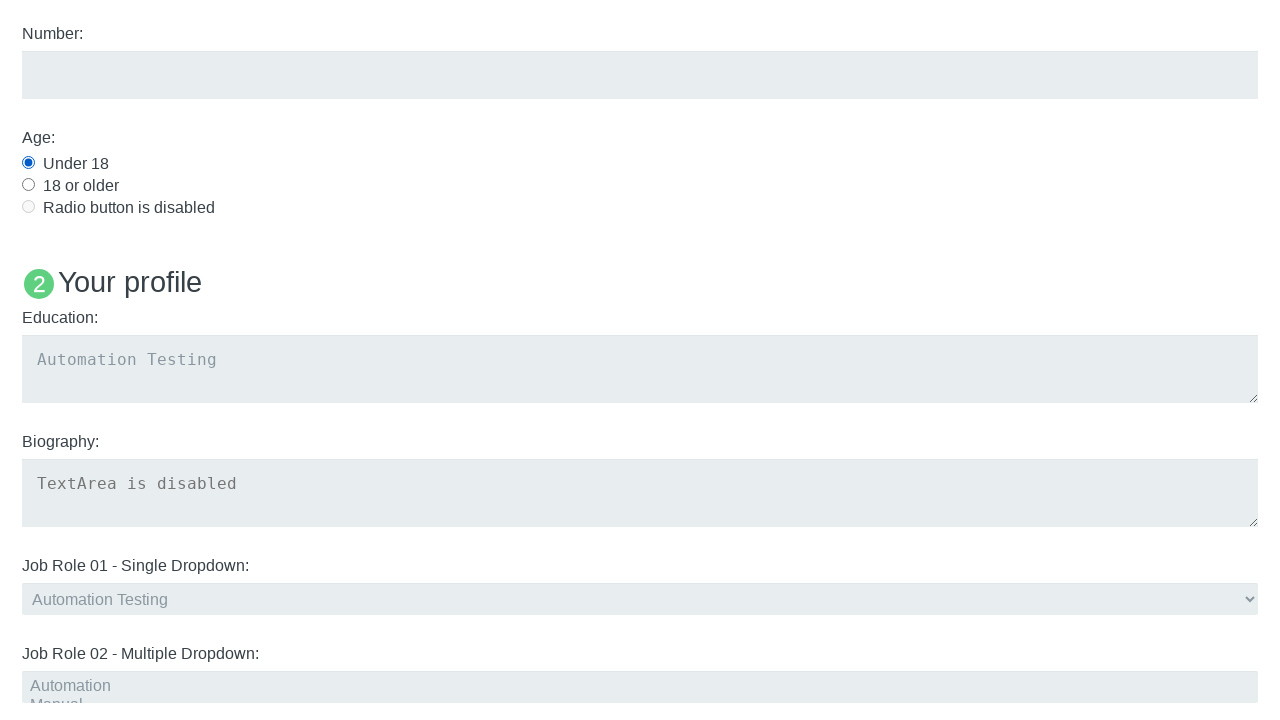

Checked job1 dropdown enabled state
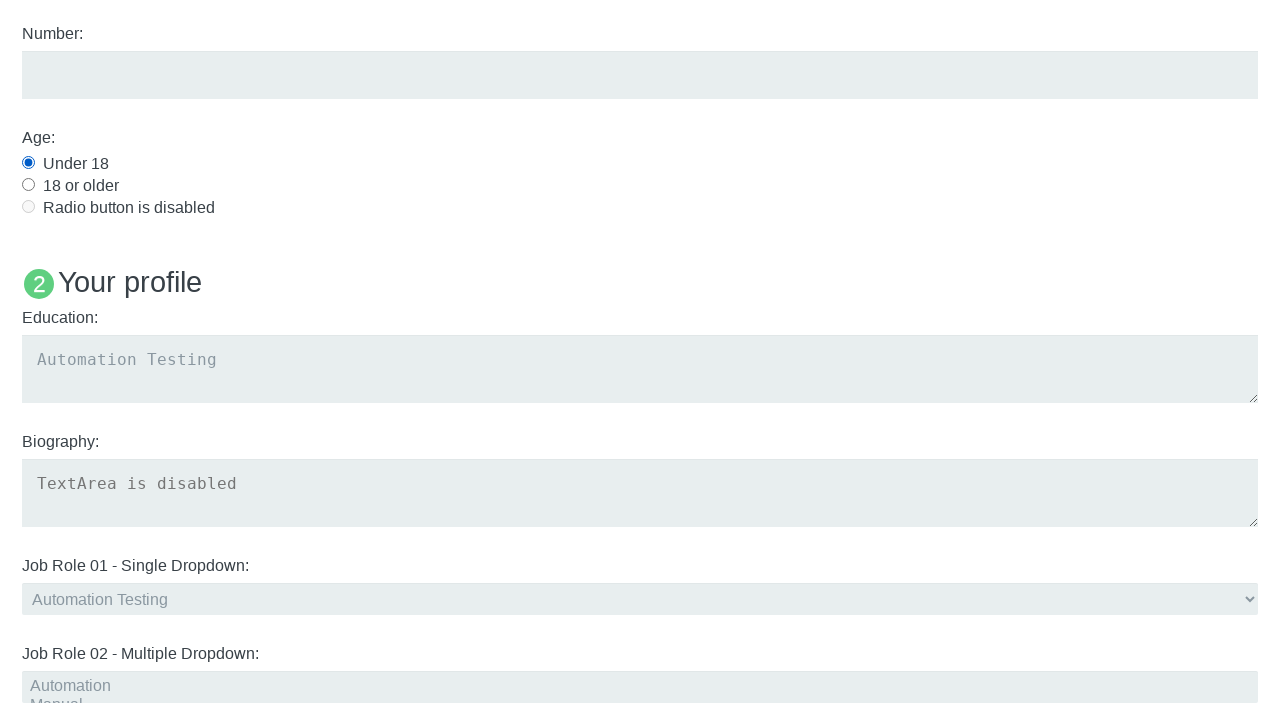

Checked development checkbox enabled state
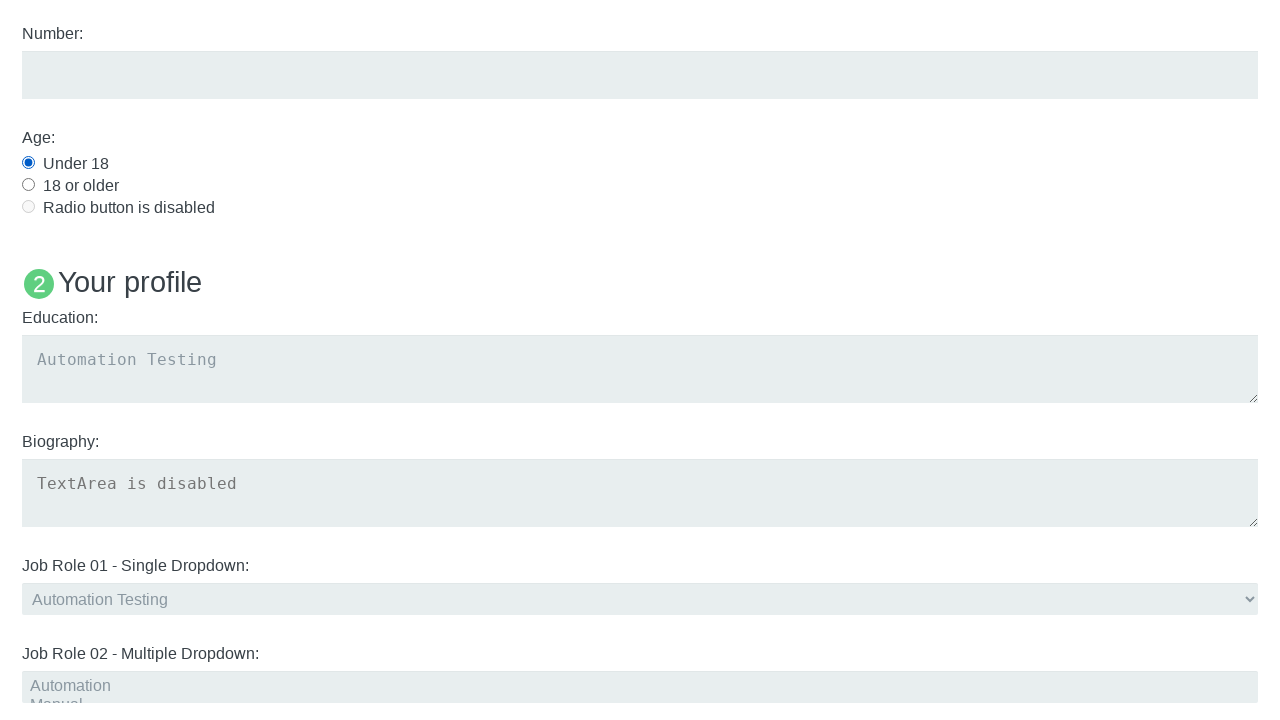

Checked slider-1 element enabled state
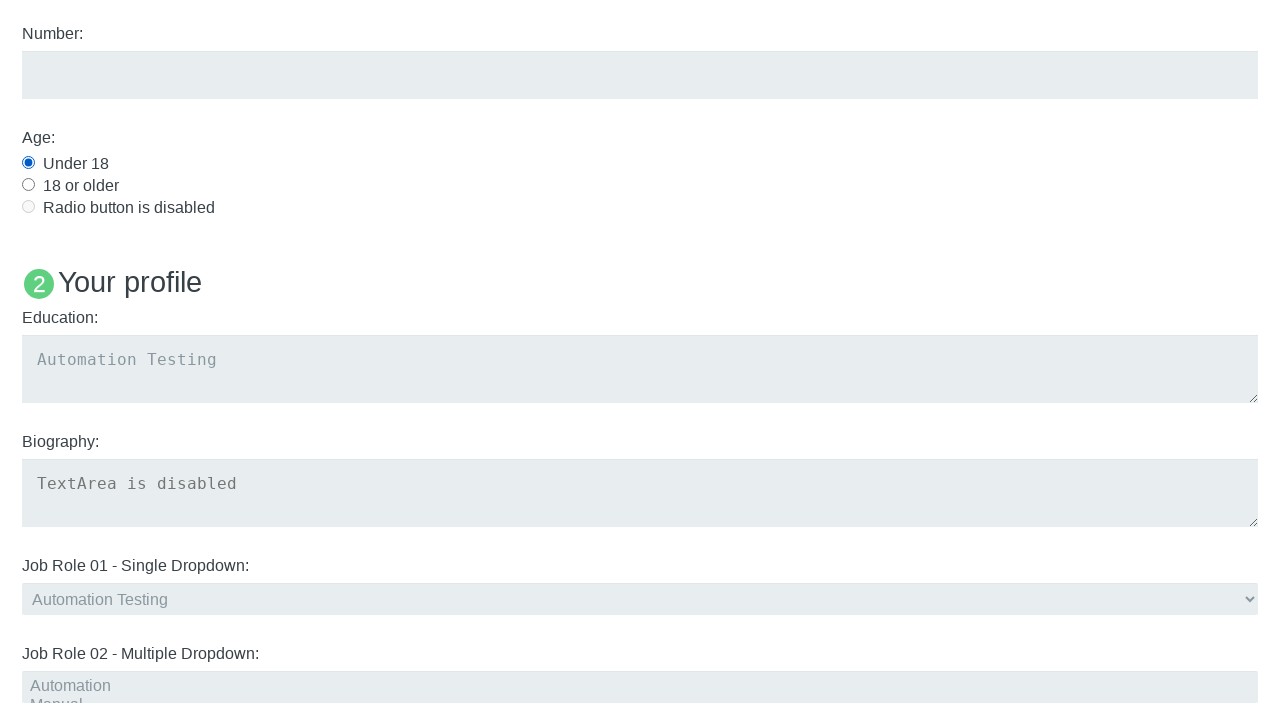

Checked disable_password field enabled state
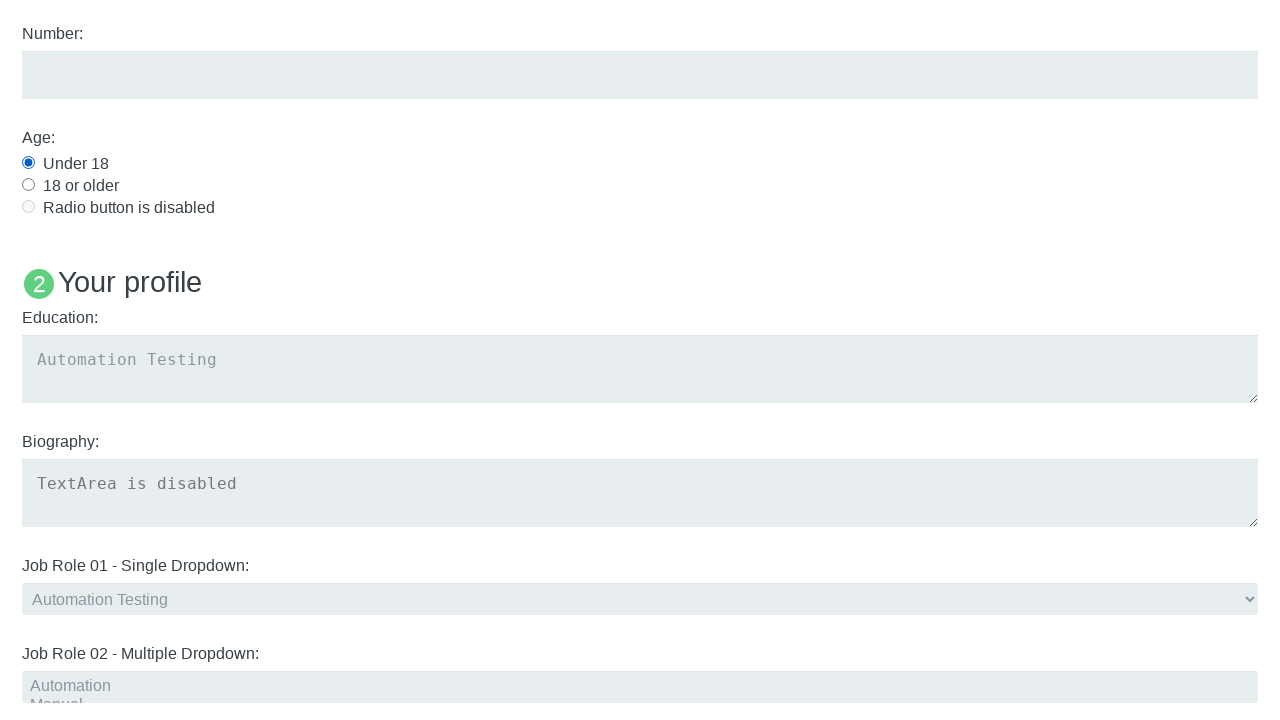

Checked radio-disabled element enabled state
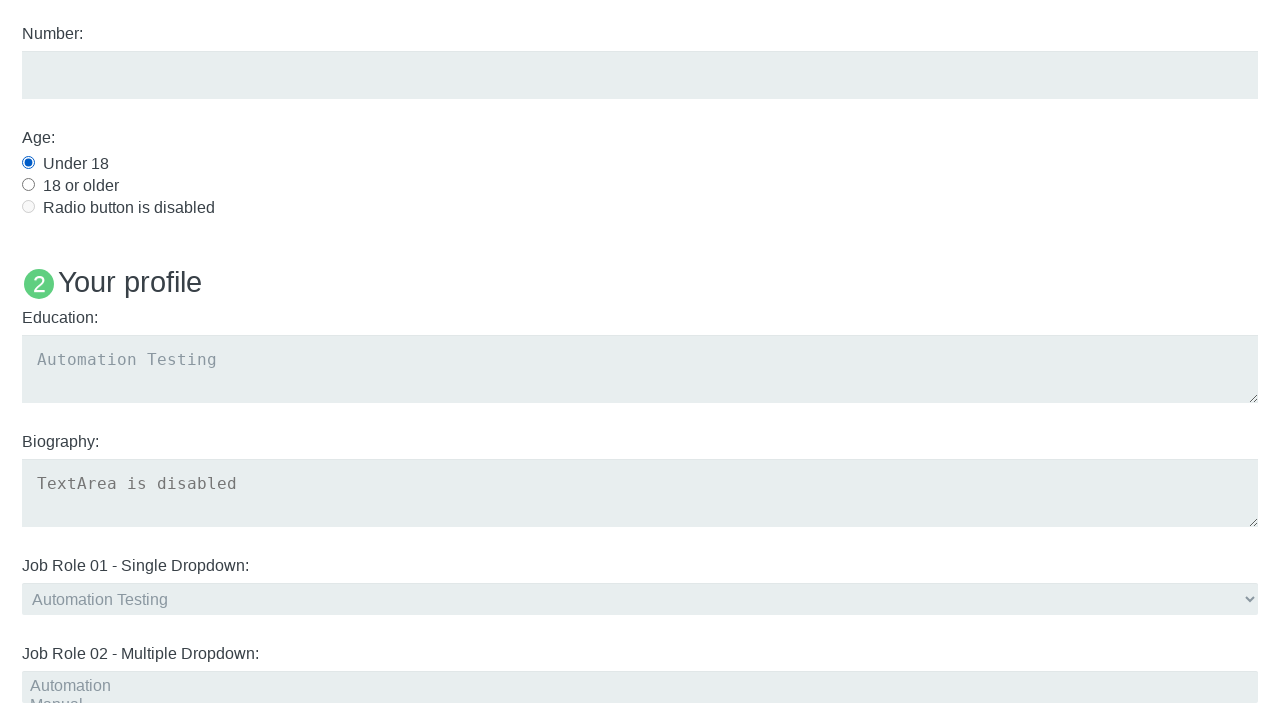

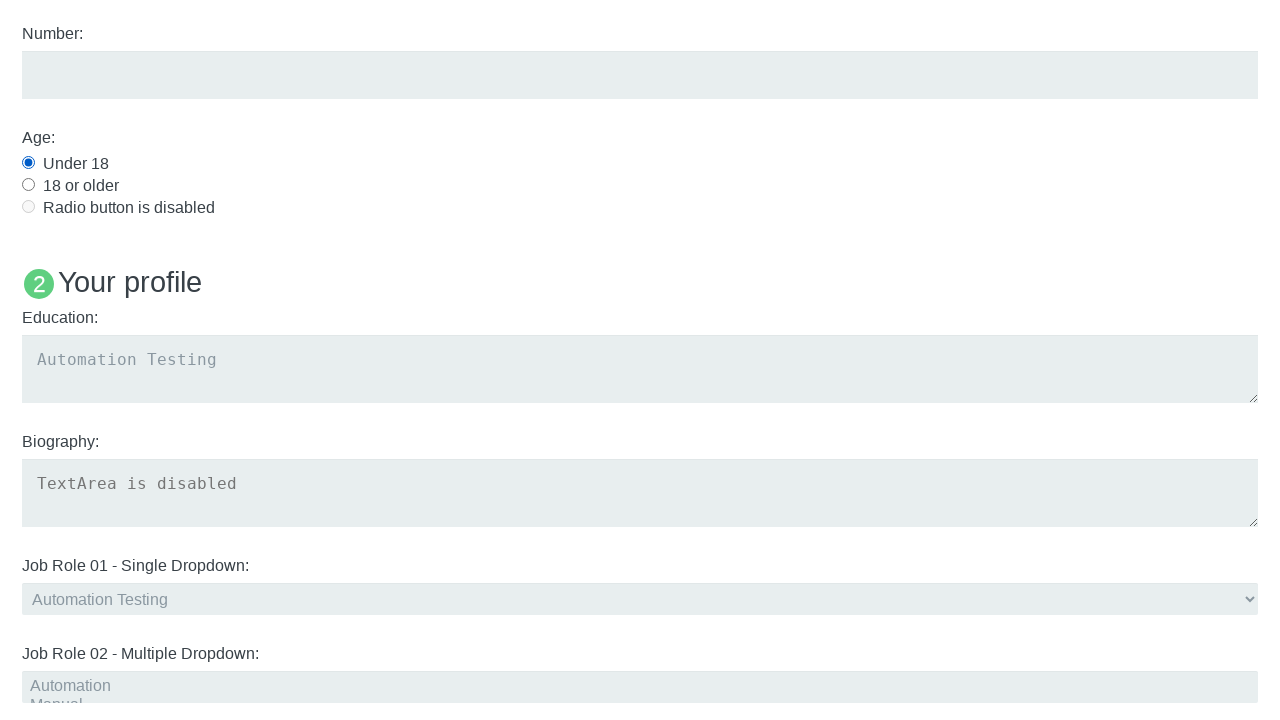